Tests checkbox interactions on a registration form by selecting all checkboxes and then deselecting them

Starting URL: https://demo.automationtesting.in/Register.html

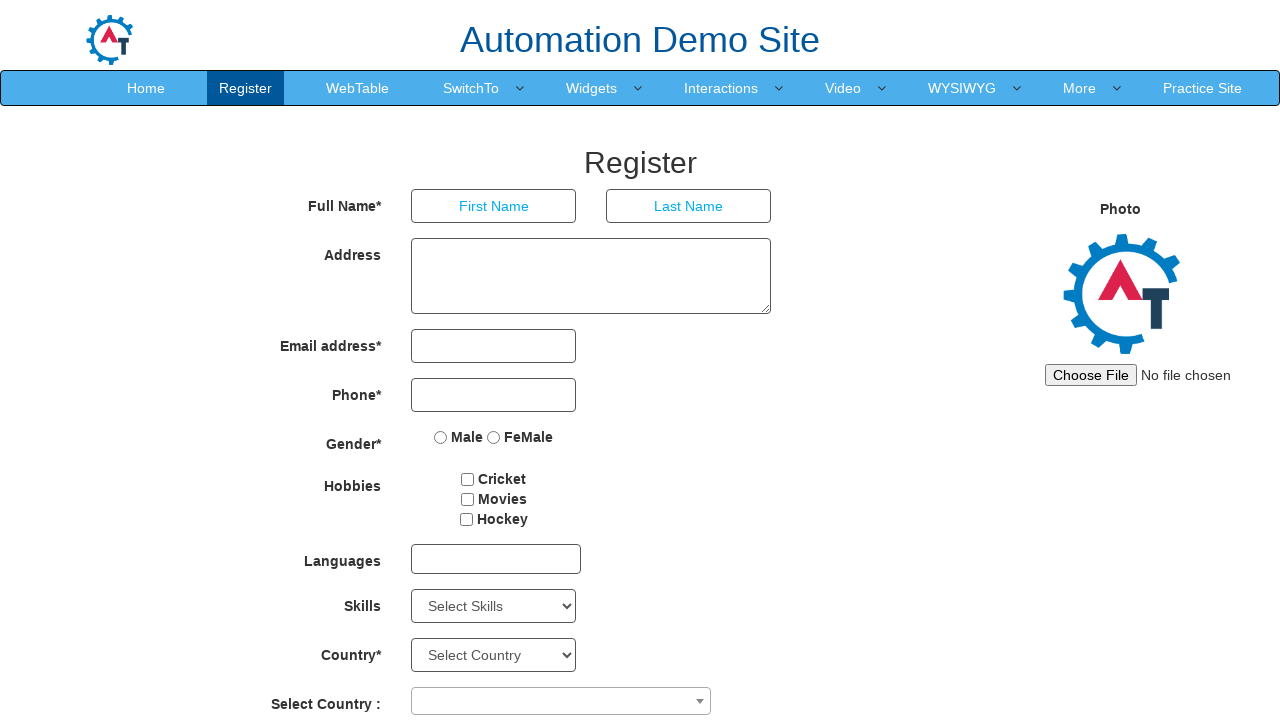

Navigated to registration form page
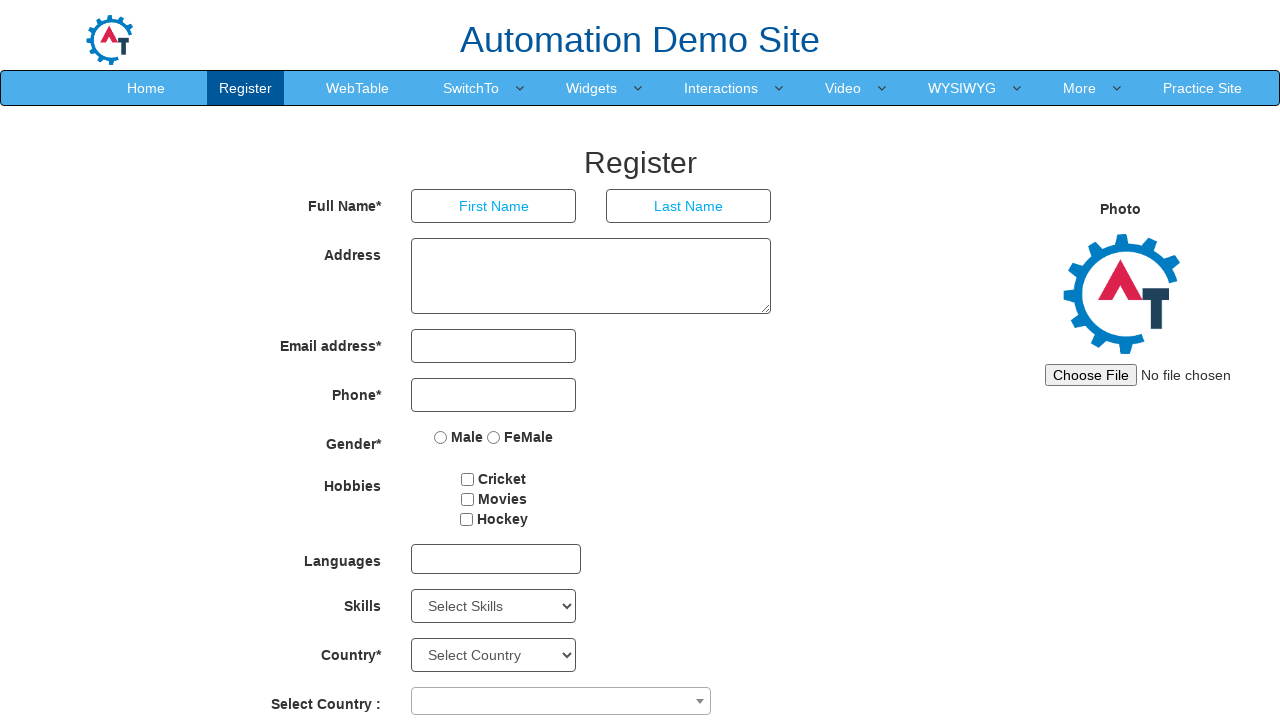

Located all checkboxes on the registration form
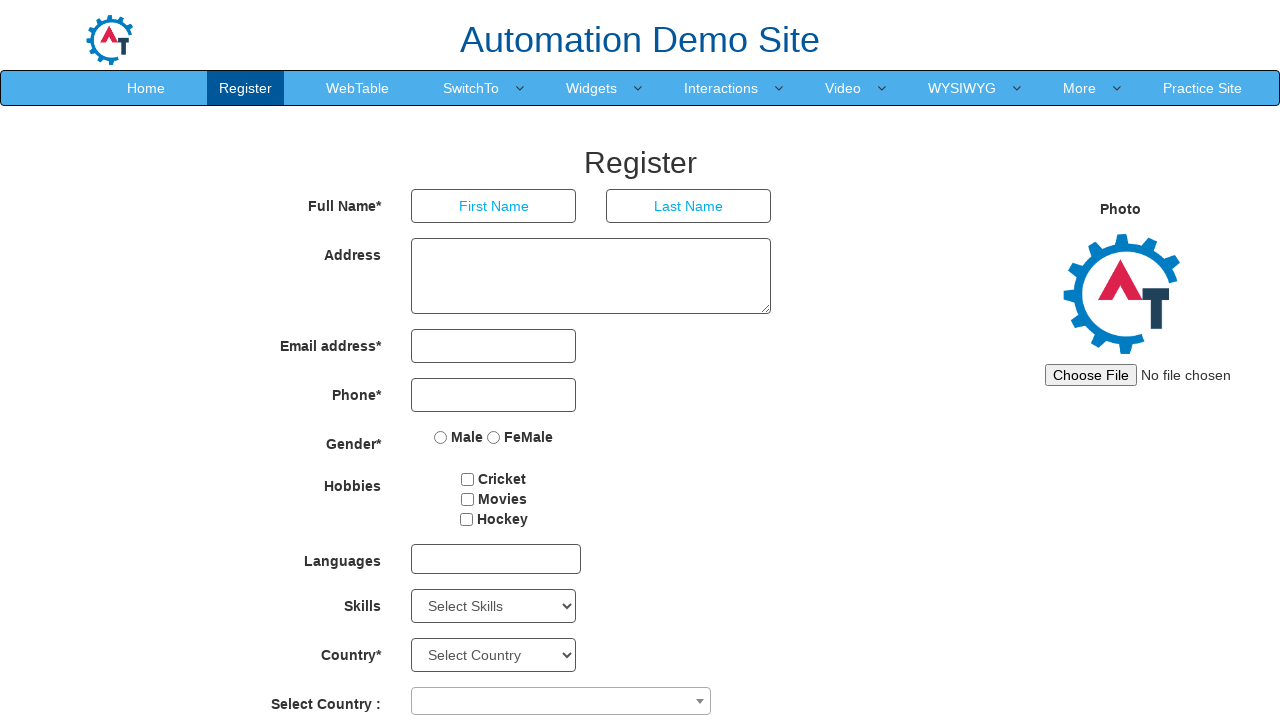

Clicked a checkbox to select it at (468, 479) on input[type='checkbox'][id*='checkbox'] >> nth=0
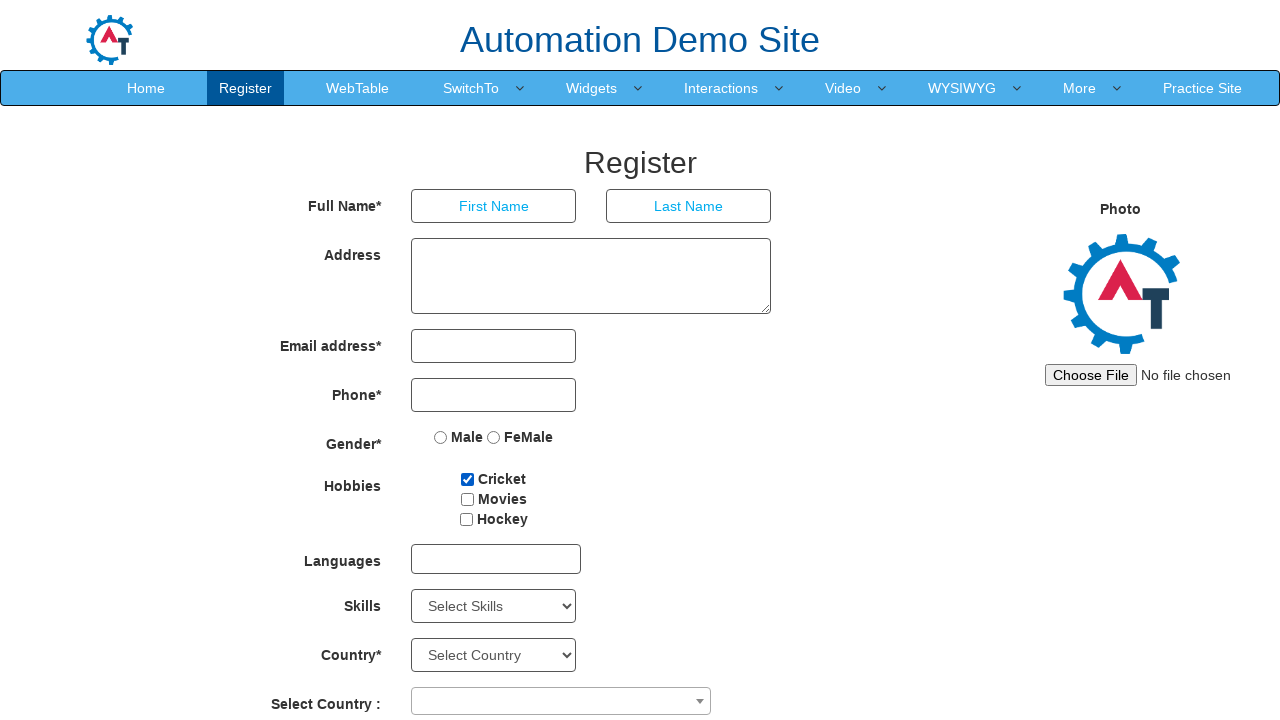

Clicked a checkbox to select it at (467, 499) on input[type='checkbox'][id*='checkbox'] >> nth=1
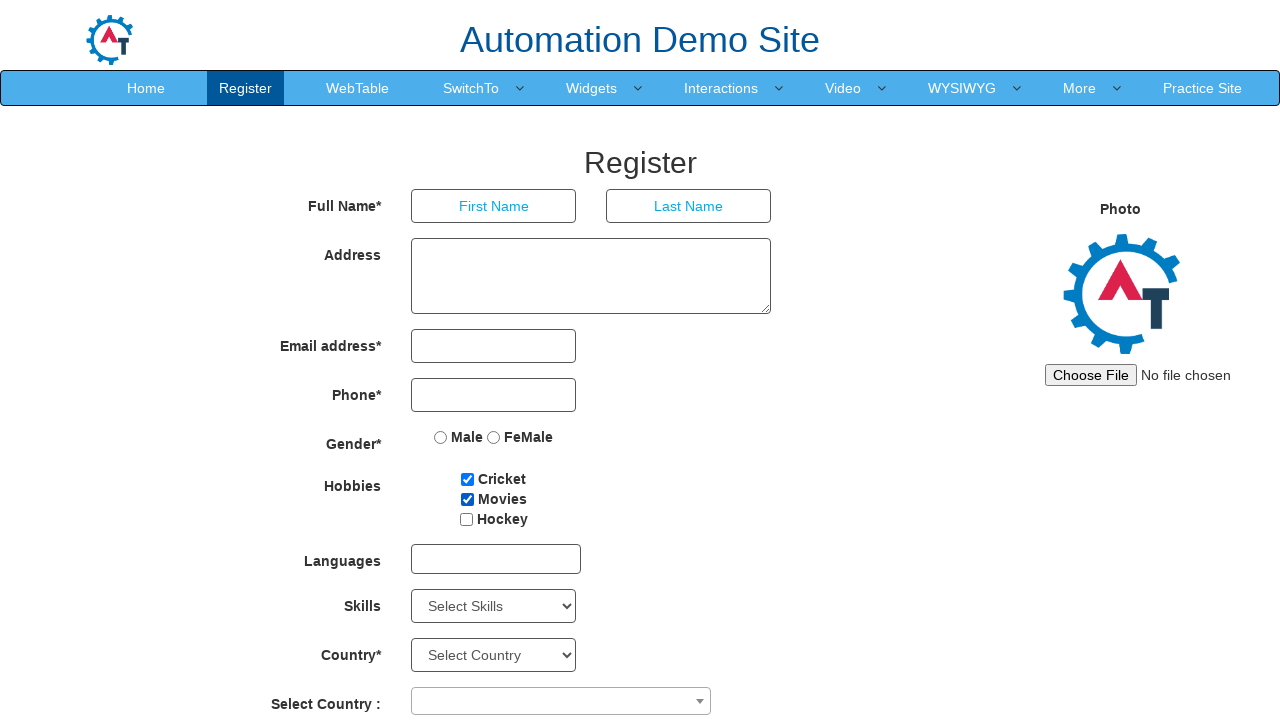

Clicked a checkbox to select it at (466, 519) on input[type='checkbox'][id*='checkbox'] >> nth=2
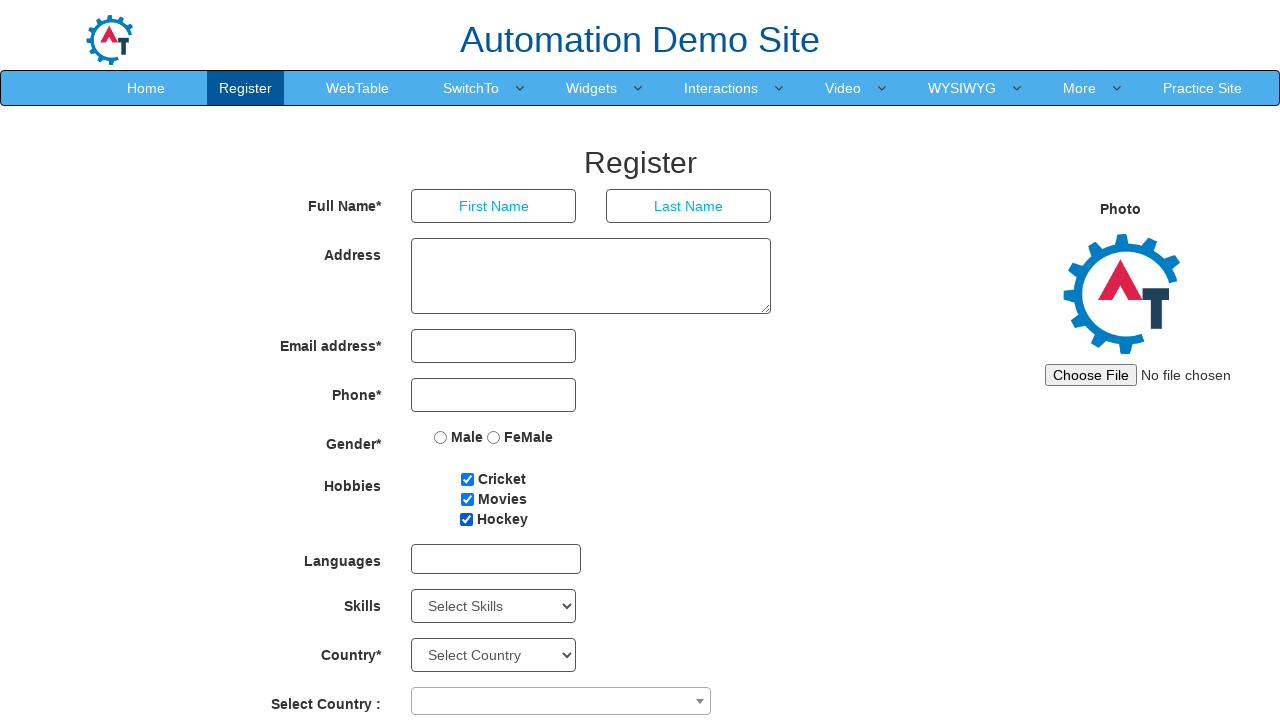

Clicked a checked checkbox to deselect it at (468, 479) on input[type='checkbox'][id*='checkbox'] >> nth=0
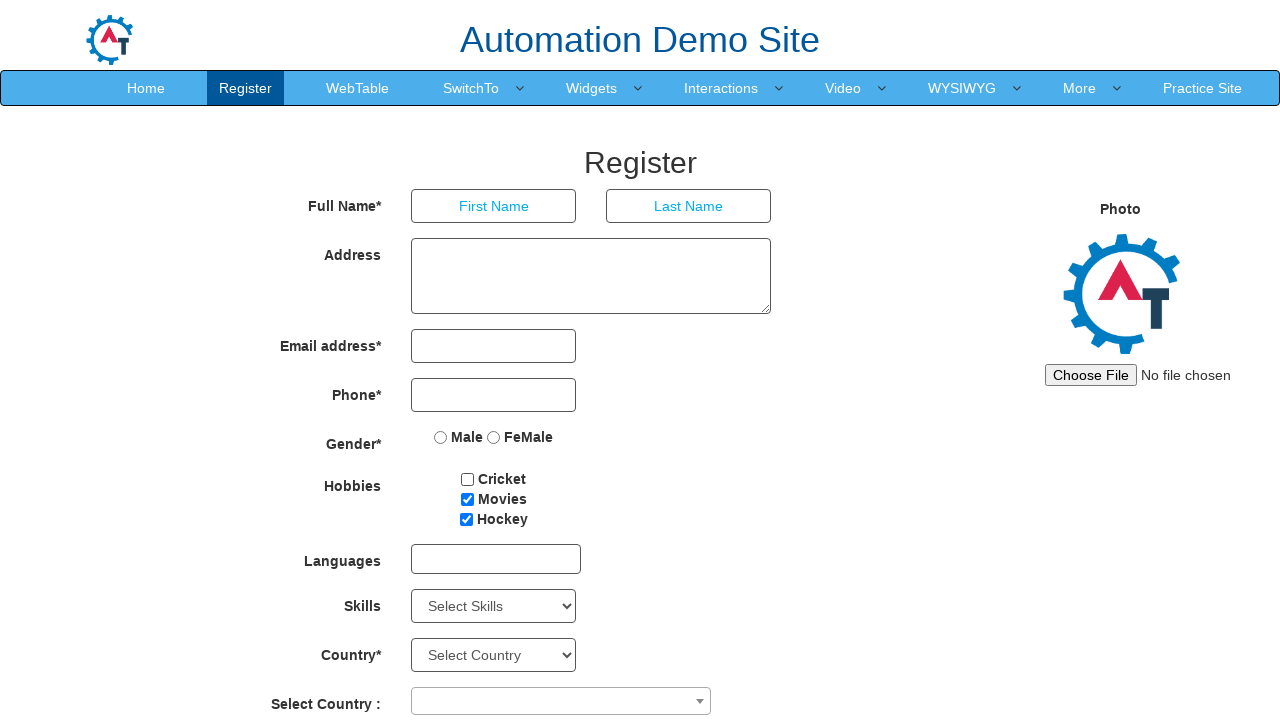

Clicked a checked checkbox to deselect it at (467, 499) on input[type='checkbox'][id*='checkbox'] >> nth=1
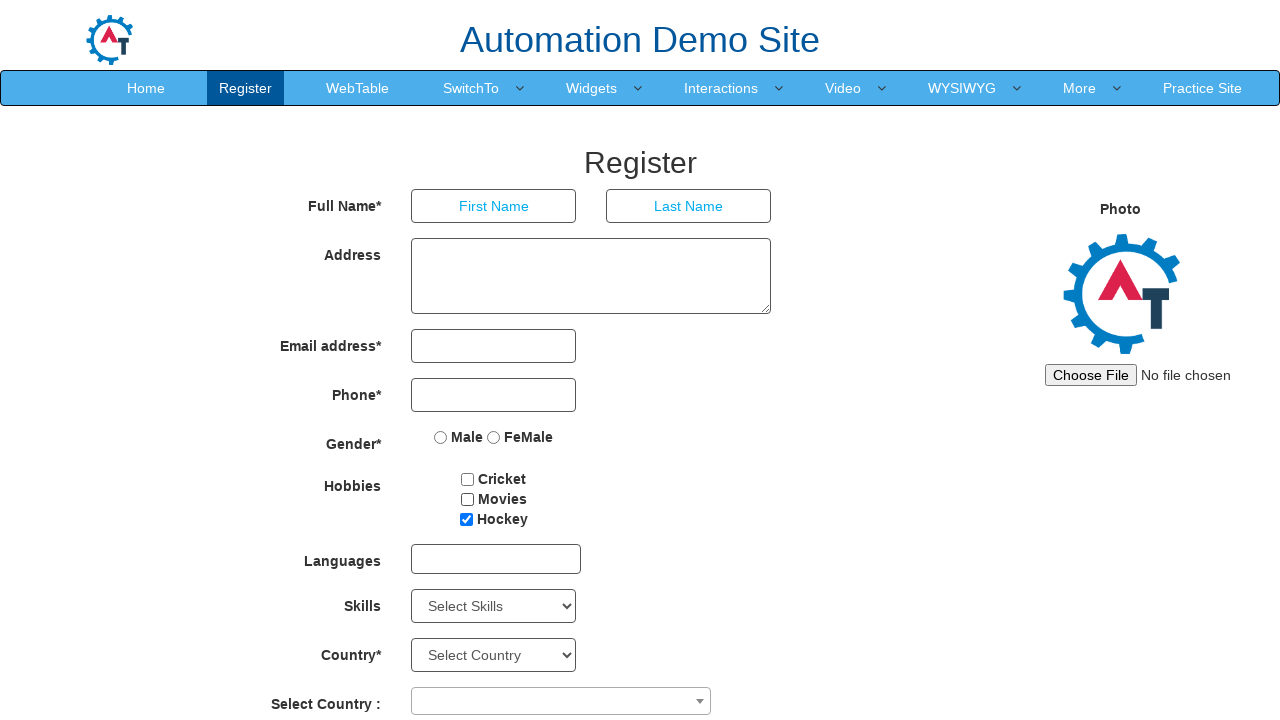

Clicked a checked checkbox to deselect it at (466, 519) on input[type='checkbox'][id*='checkbox'] >> nth=2
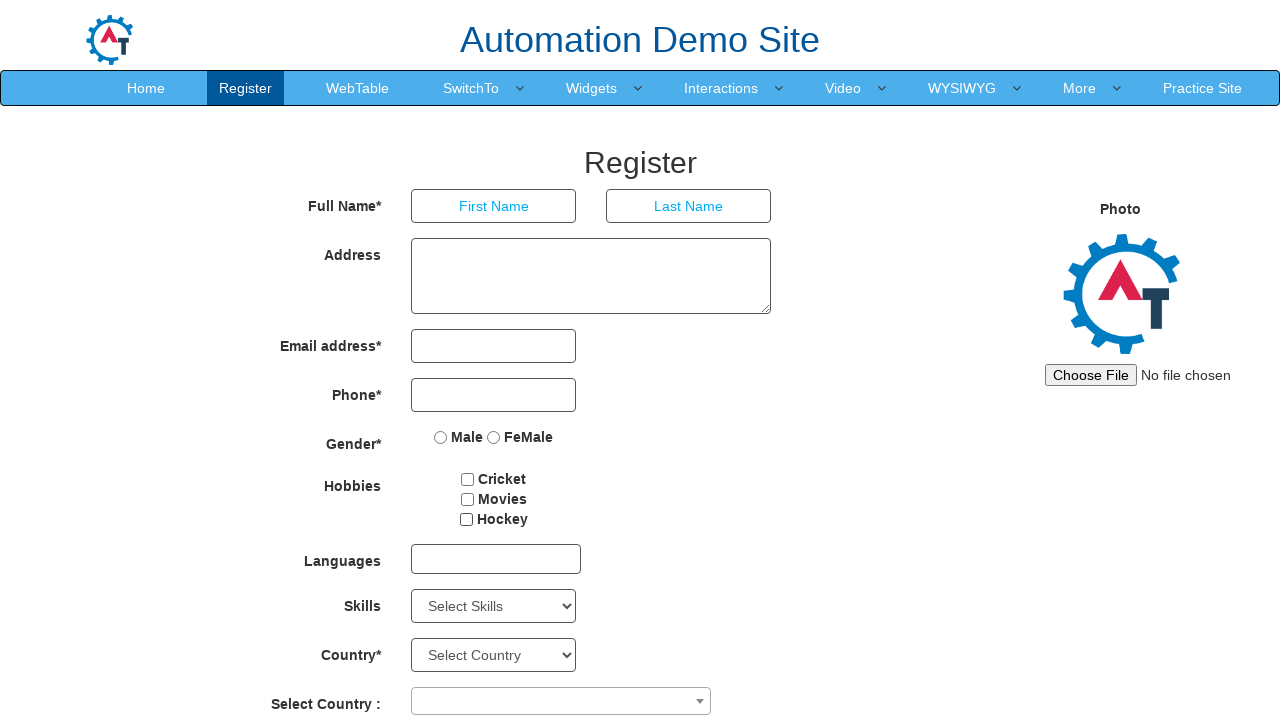

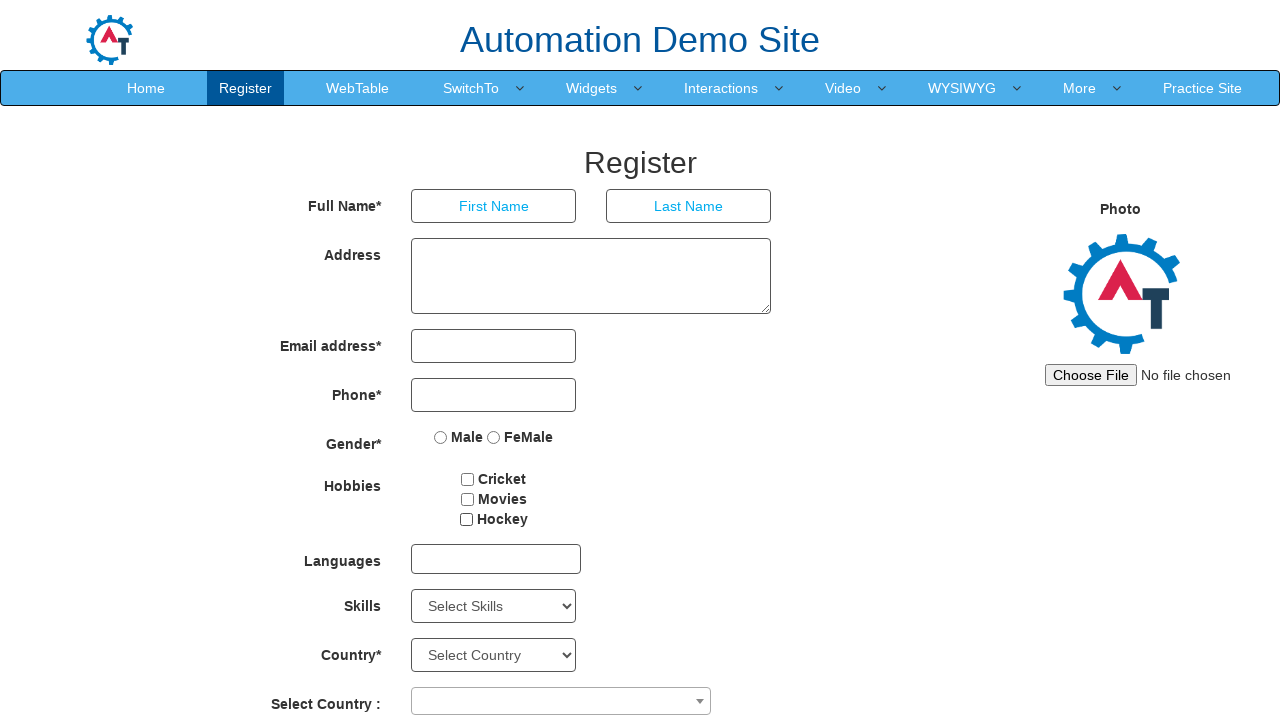